Navigates to Flipkart homepage and verifies that images are loaded on the page

Starting URL: https://www.flipkart.com/

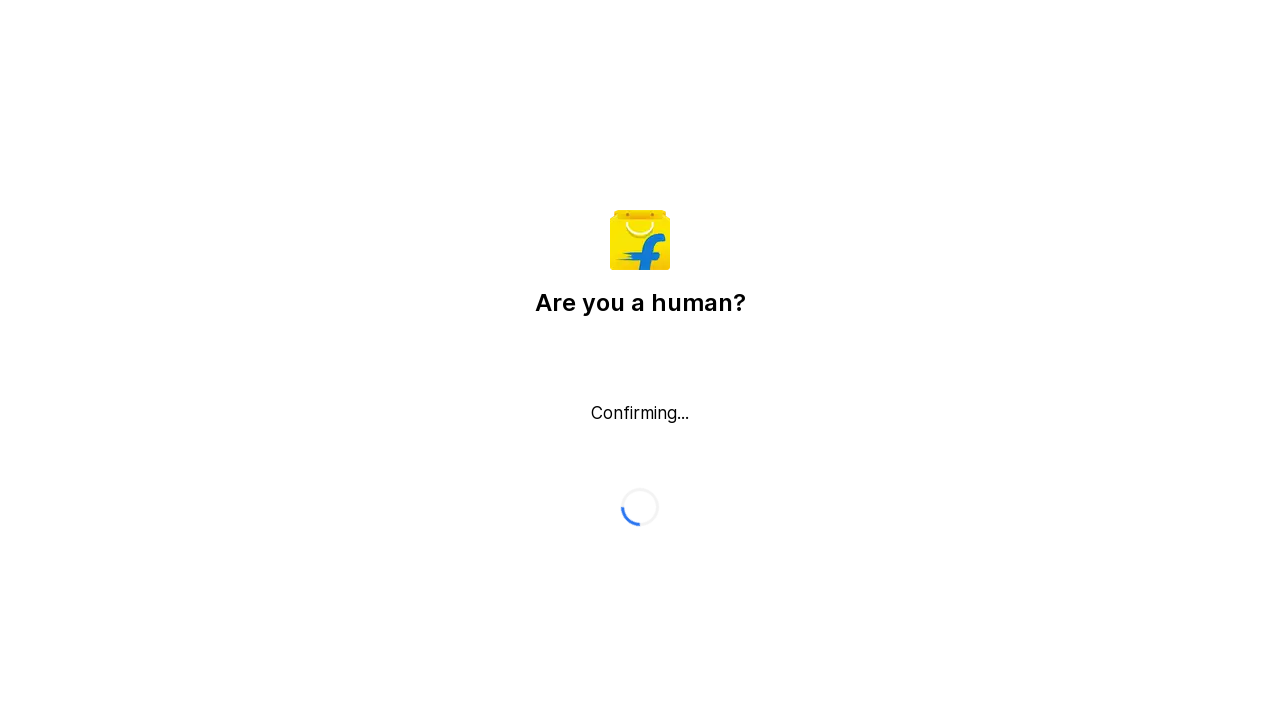

Navigated to Flipkart homepage
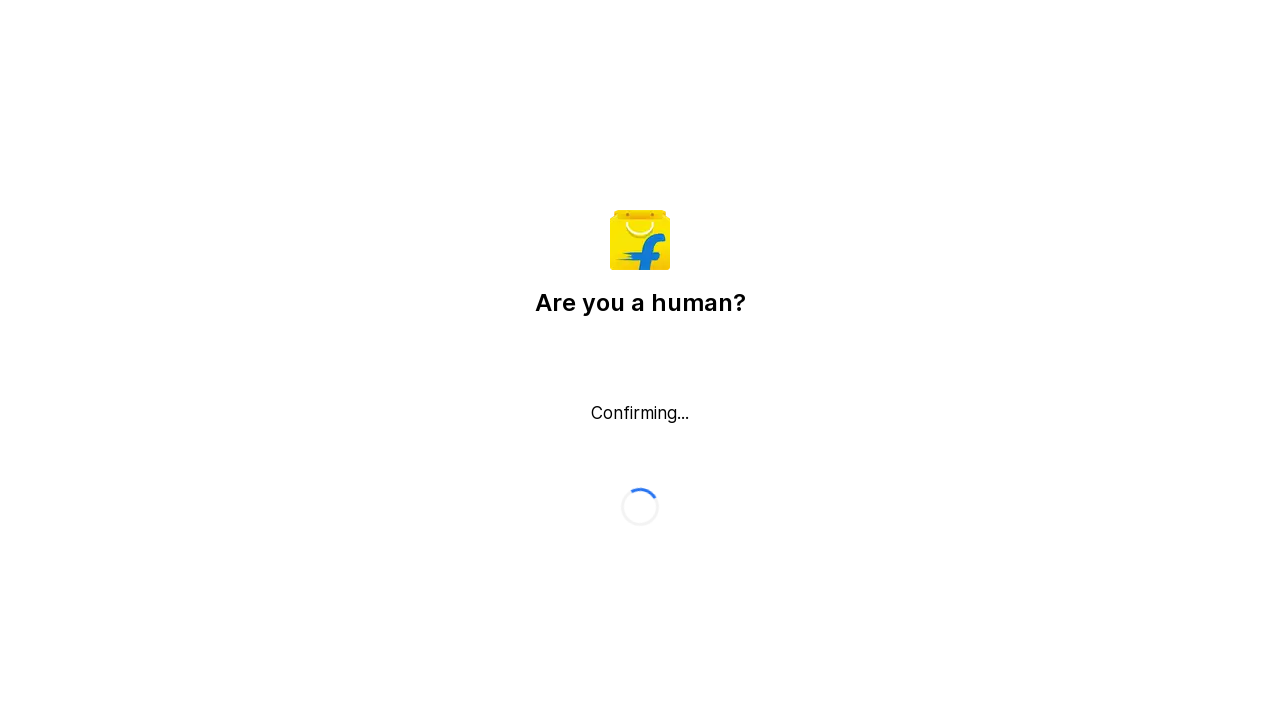

Images loaded on the page
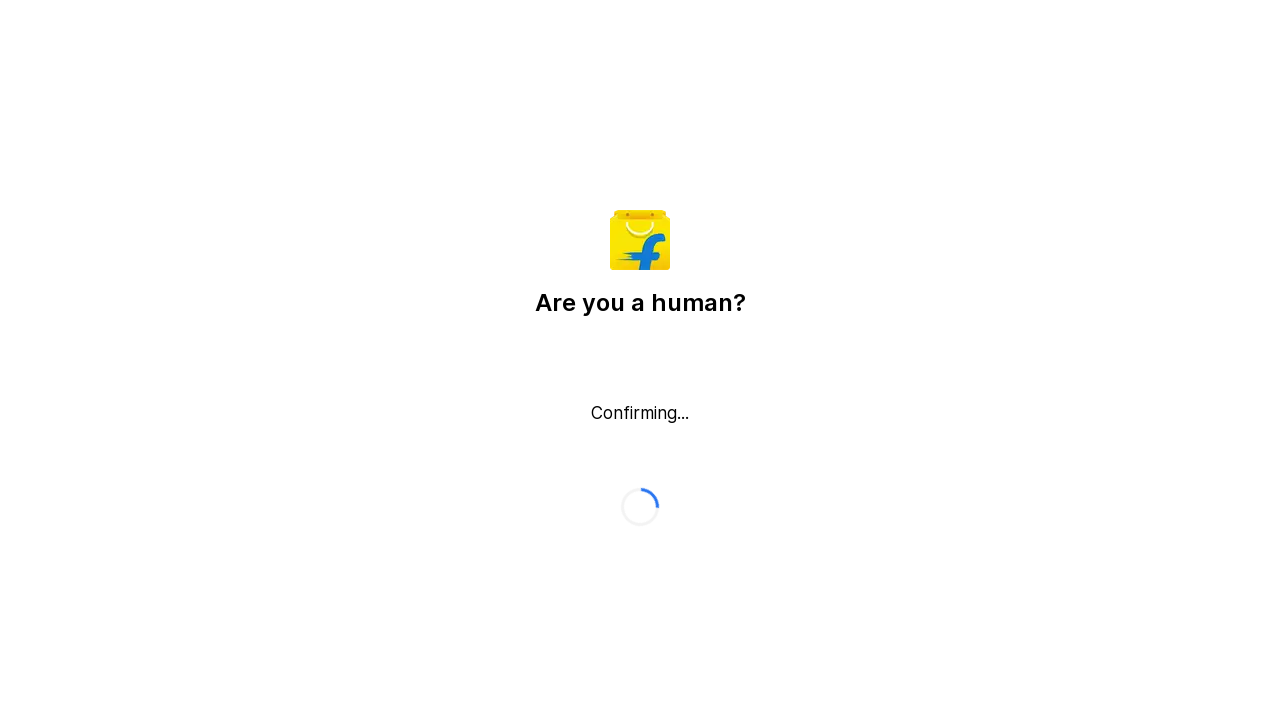

Verified that 1 images are loaded on Flipkart homepage
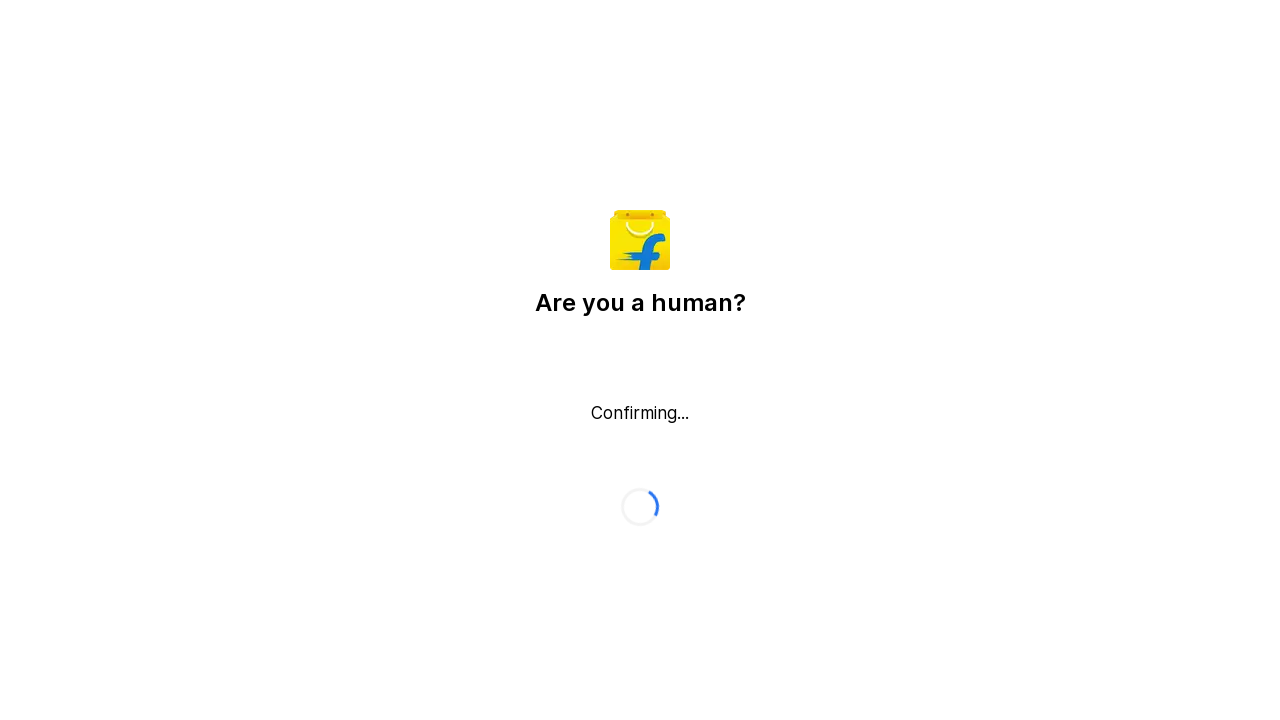

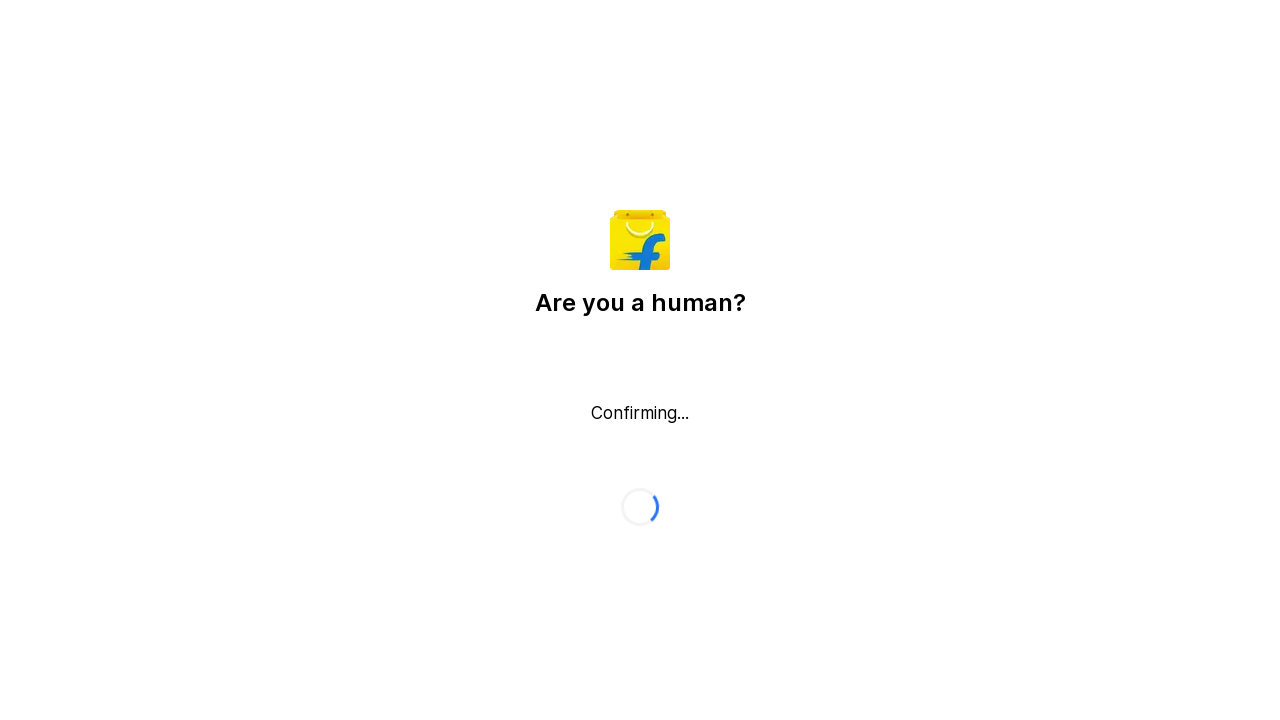